Tests a diary/notes application by clicking on notes, verifying their content, and deleting them using trash buttons

Starting URL: http://qa.skillbox.ru/module15/bignotes/#/statistic

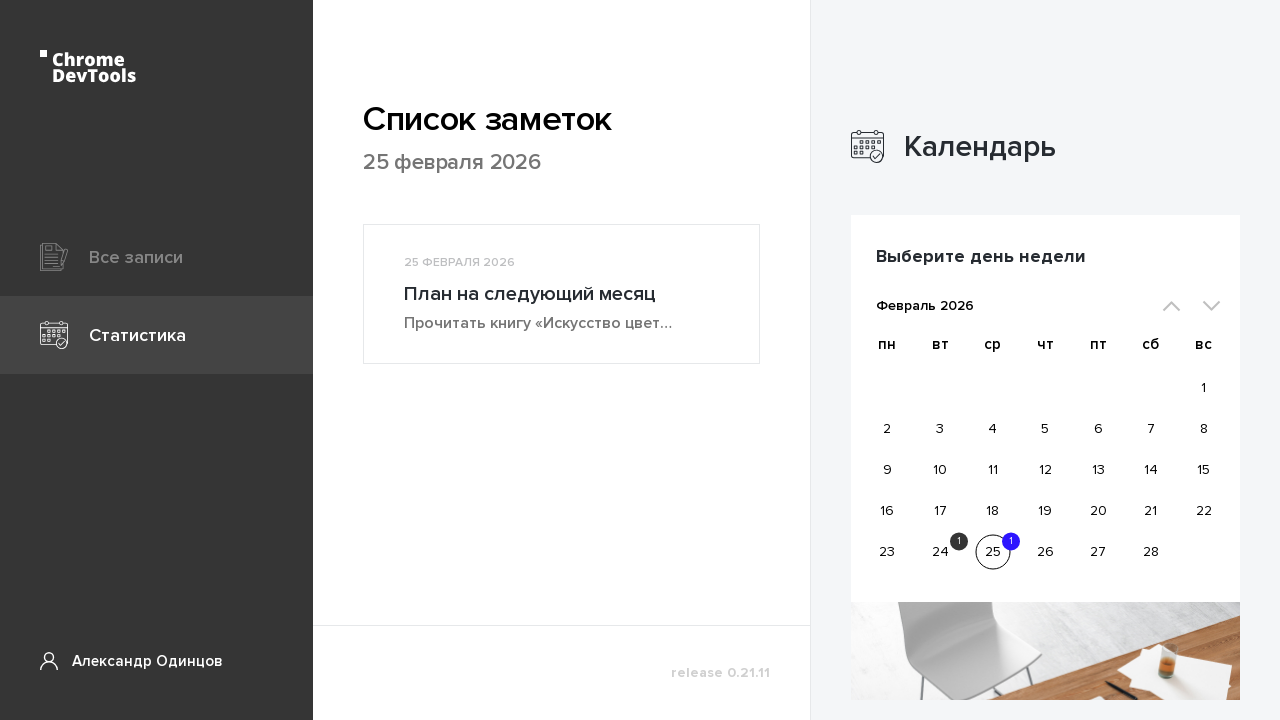

Clicked on note in the center of the screen at (562, 294) on button.articlePreview__link
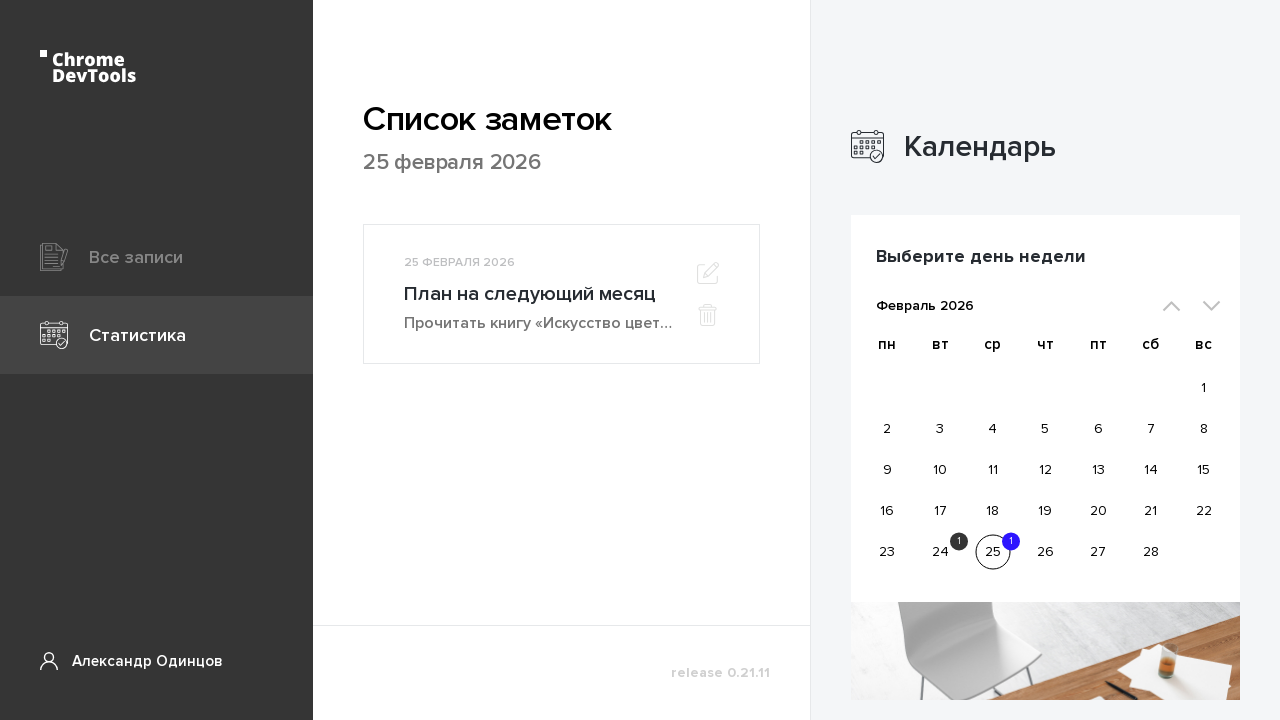

Selected note appeared in the sidebar
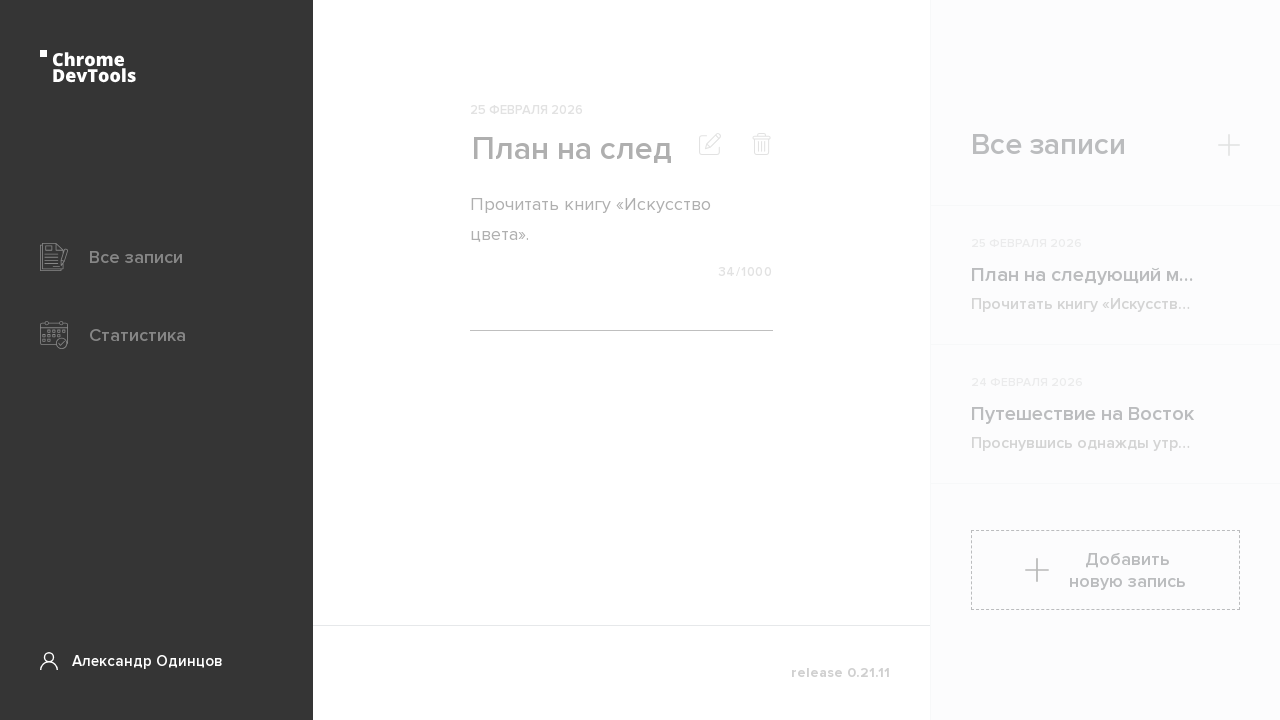

Located title and text elements of the note
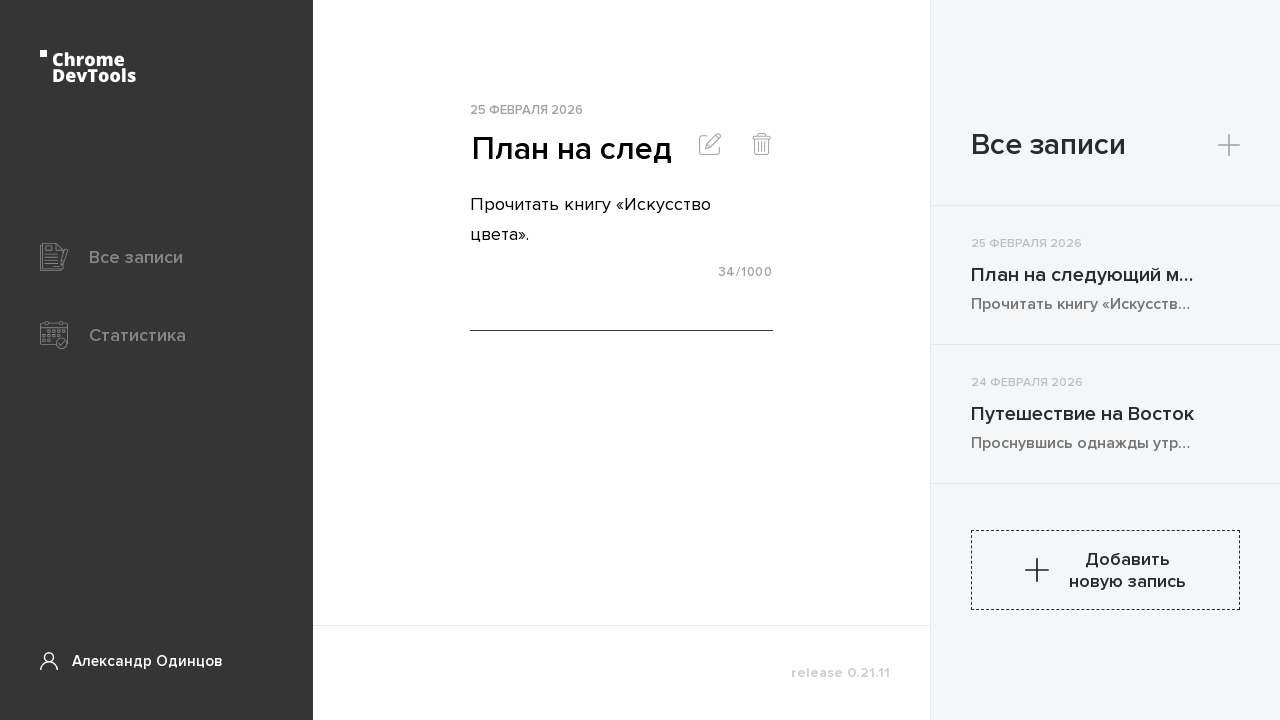

Verified note title is visible
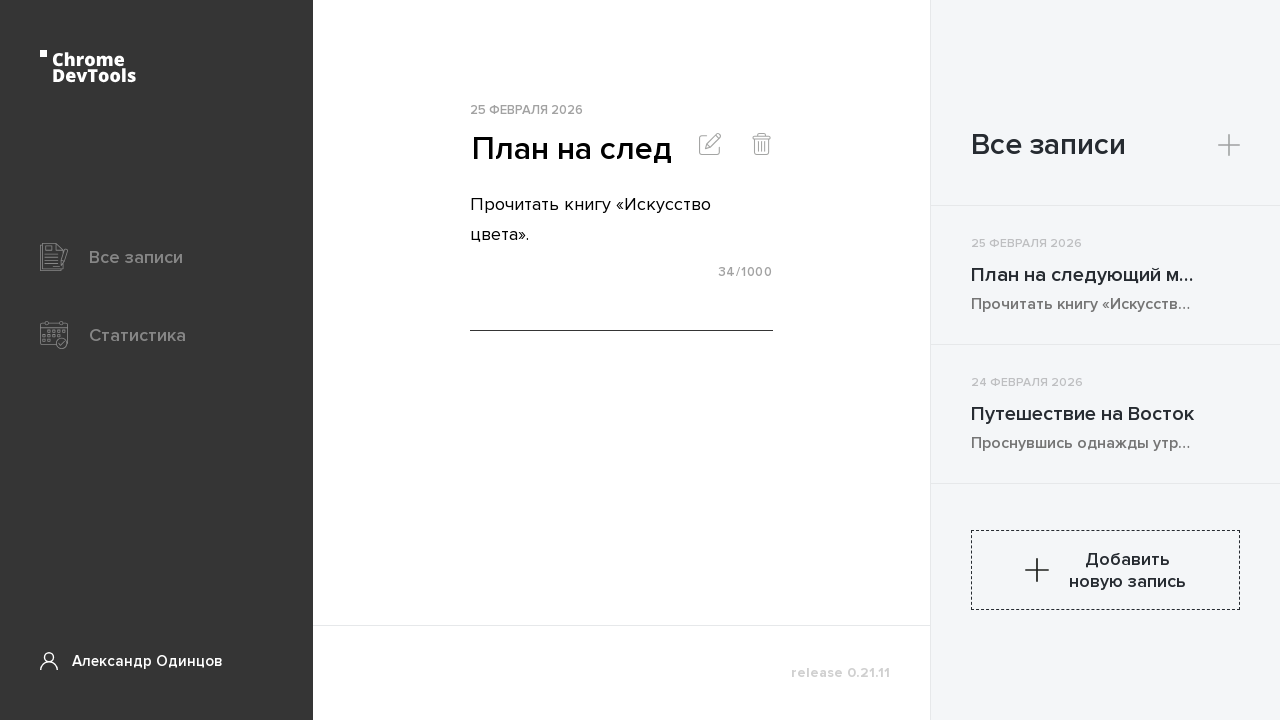

Verified note title text is 'План на следующий месяц'
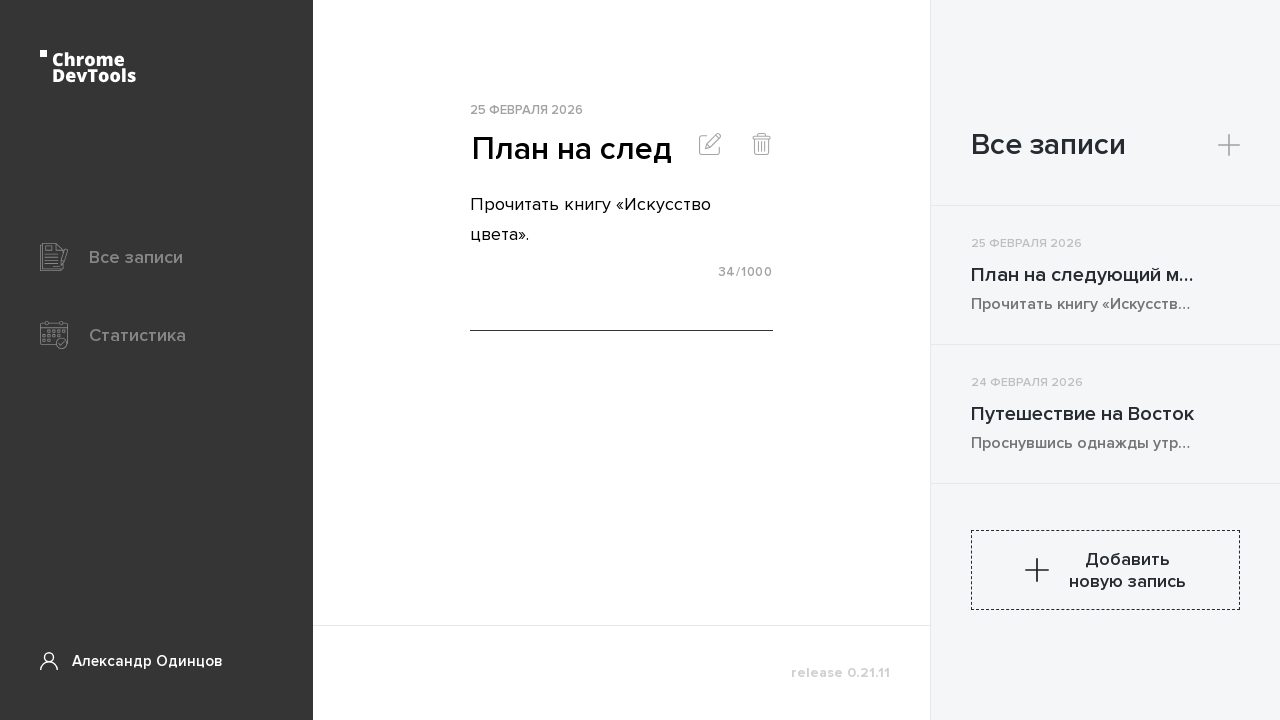

Verified note text is visible
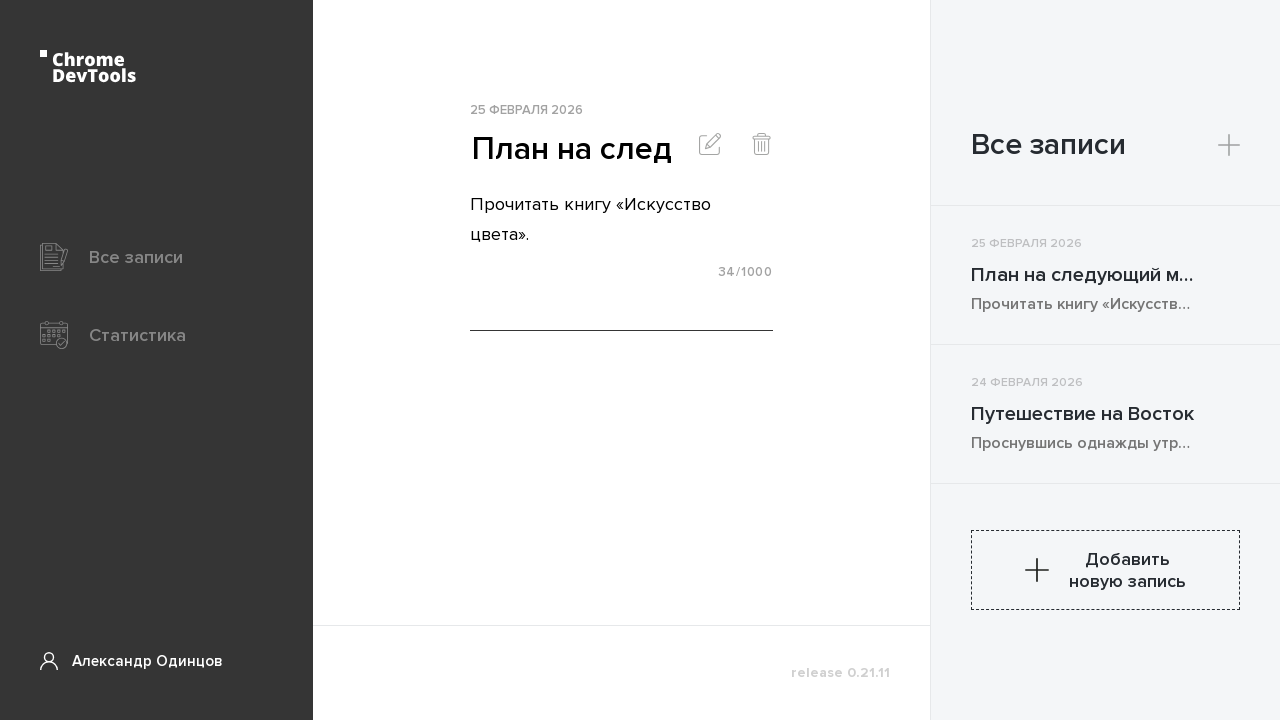

Verified note text is 'Прочитать книгу «Искусство цвета».'
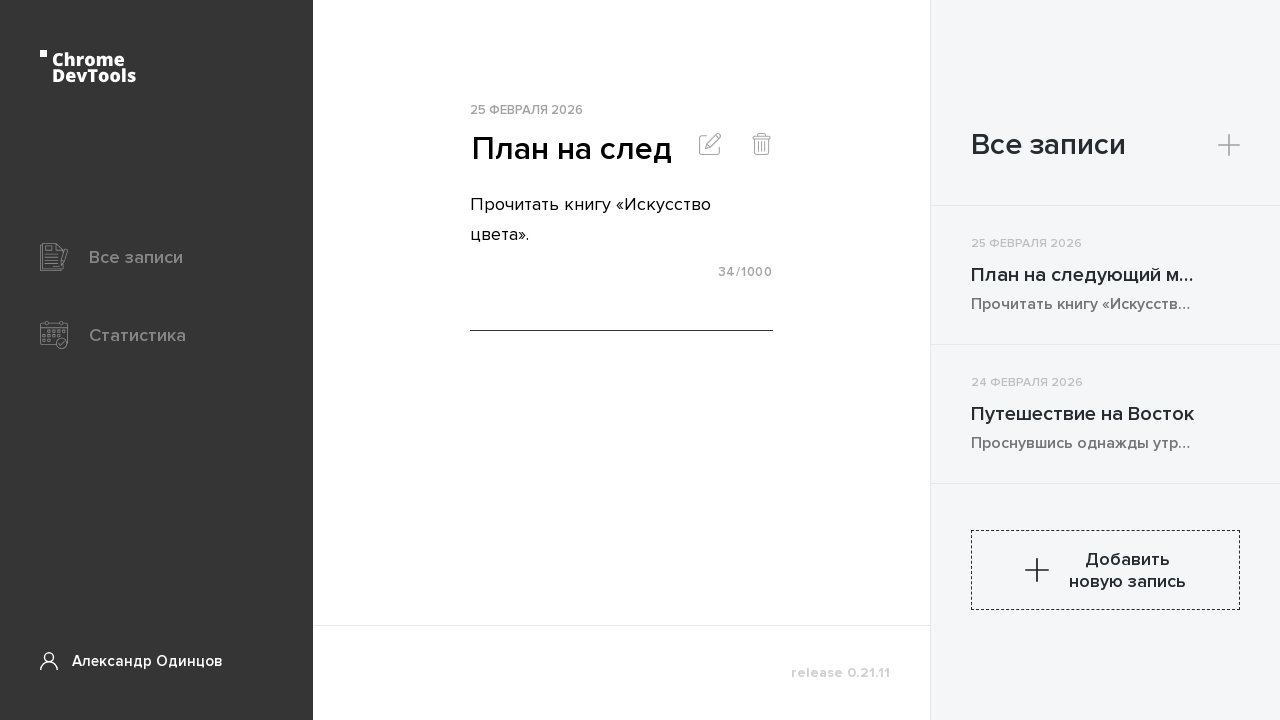

Clicked trash button in the central content area at (762, 146) on div.pageArticle__contentHeader > div.pageArticle__buttons > button:nth-of-type(2
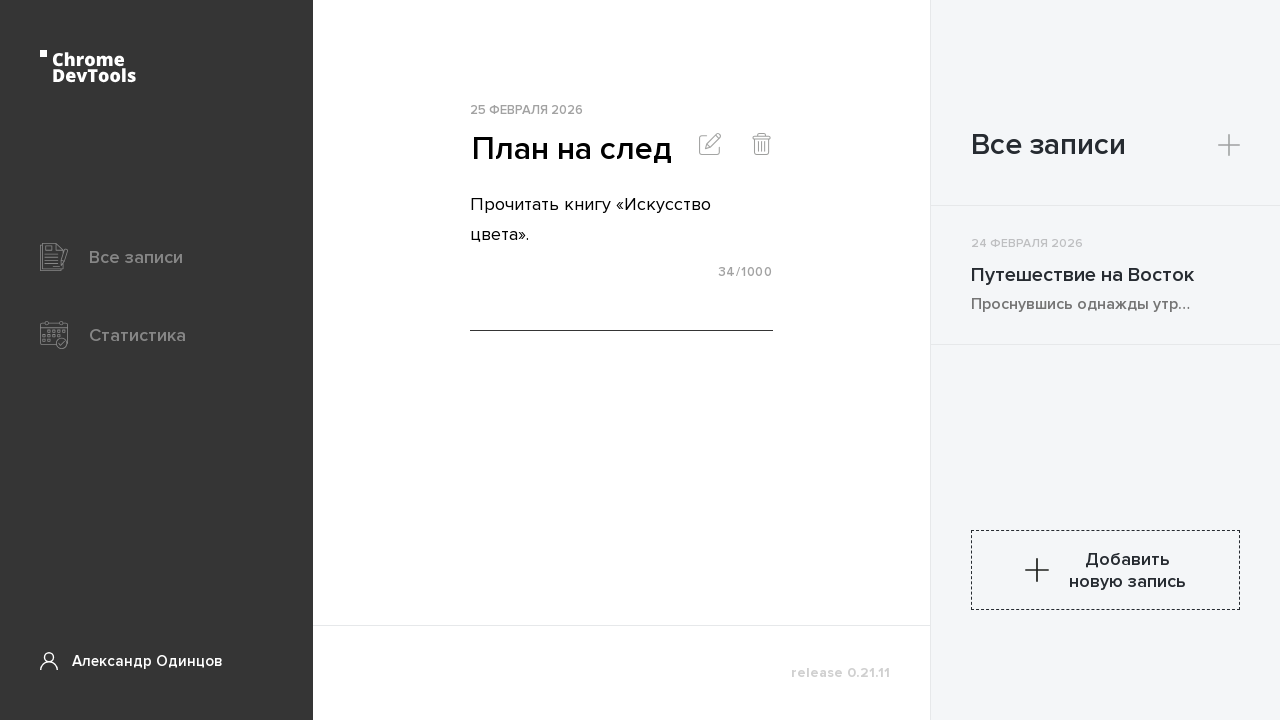

Clicked on first note in the 'All notes' section at (1106, 275) on div.pageArticle__sidebarList.vb.vb-invisible > div.vb-content > div > button
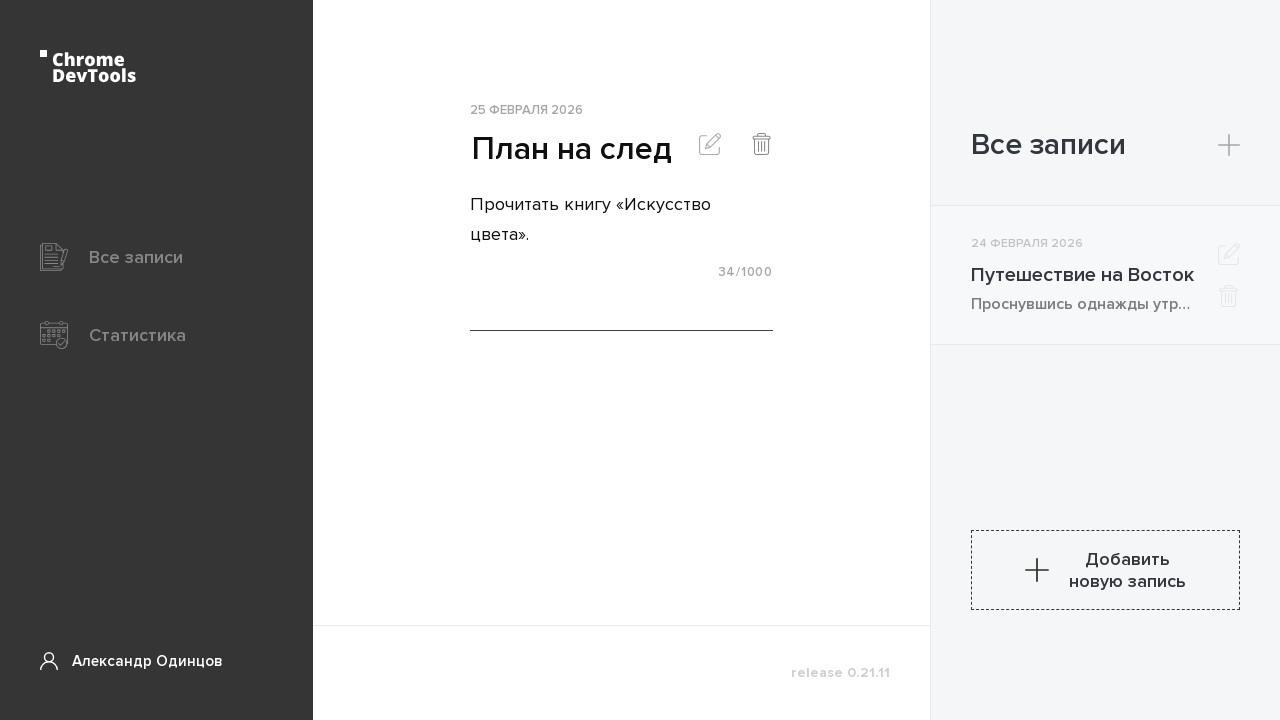

Clicked trash button again to delete the note at (762, 146) on div.pageArticle__contentHeader > div.pageArticle__buttons > button:nth-of-type(2
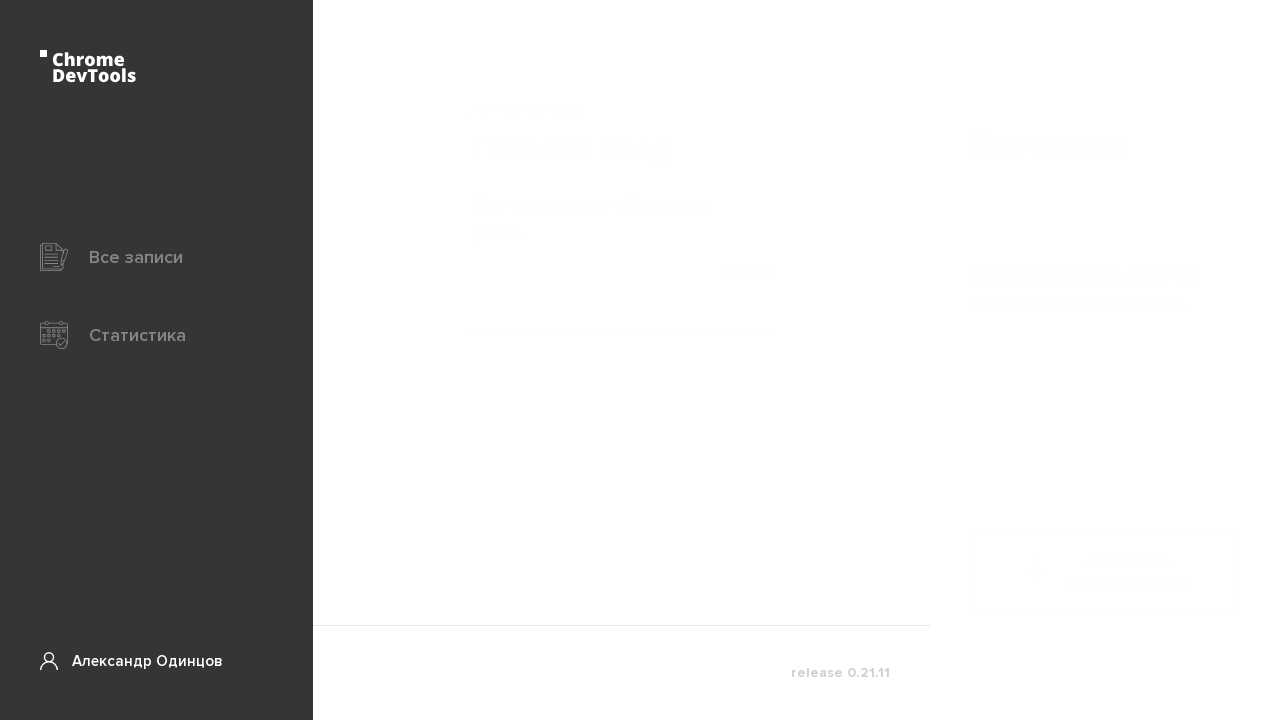

Verified note disappeared from 'All notes' section
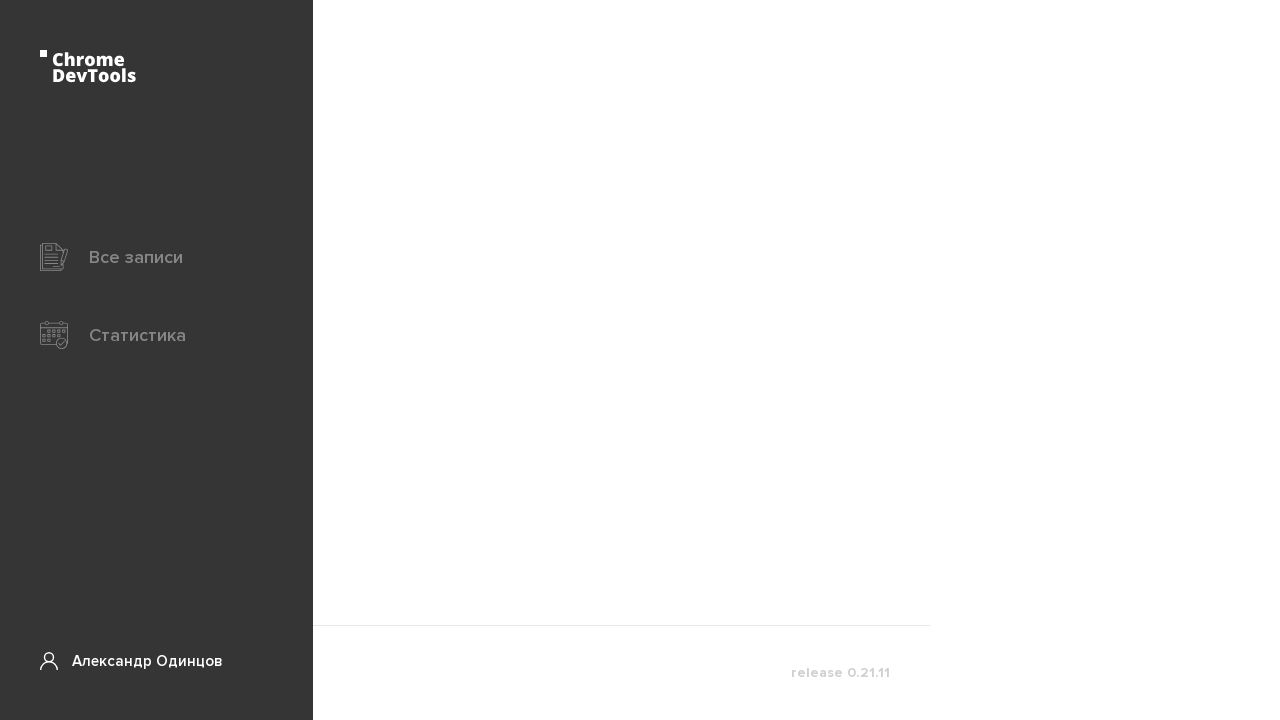

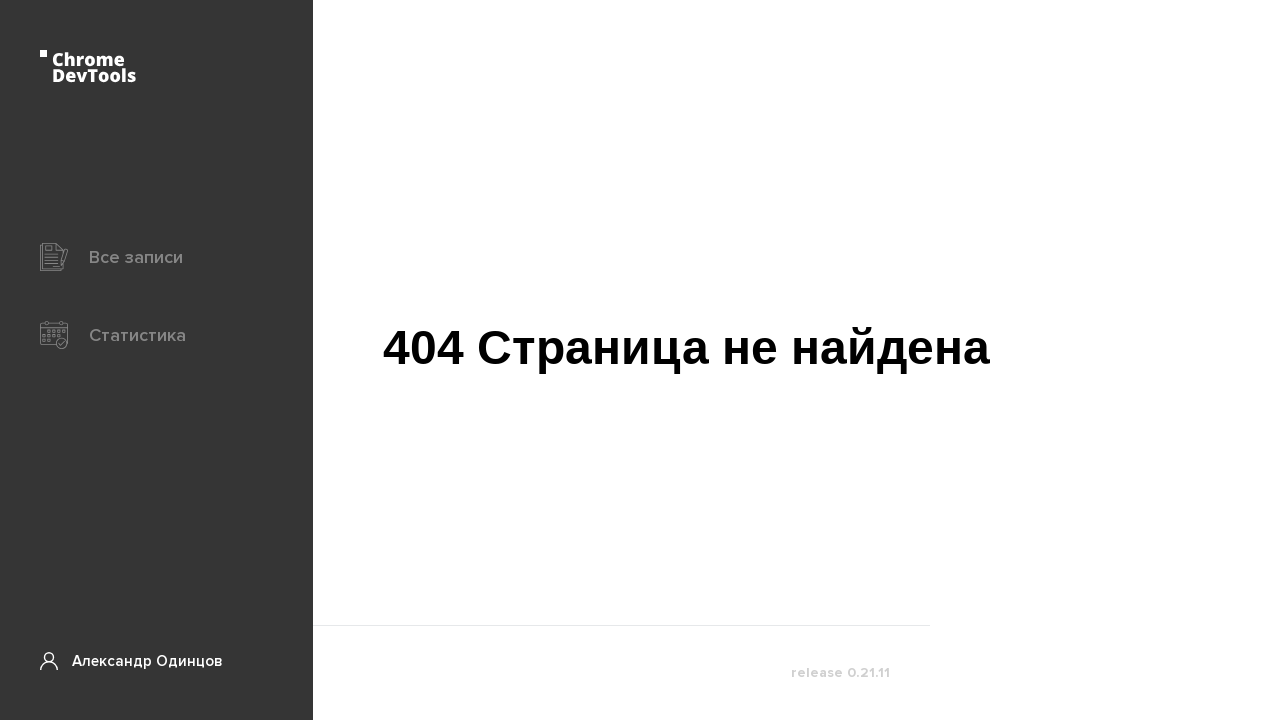